Tests that the footer email address is displayed correctly after scrolling to the bottom of the page

Starting URL: http://intershop2.skillbox.ru/

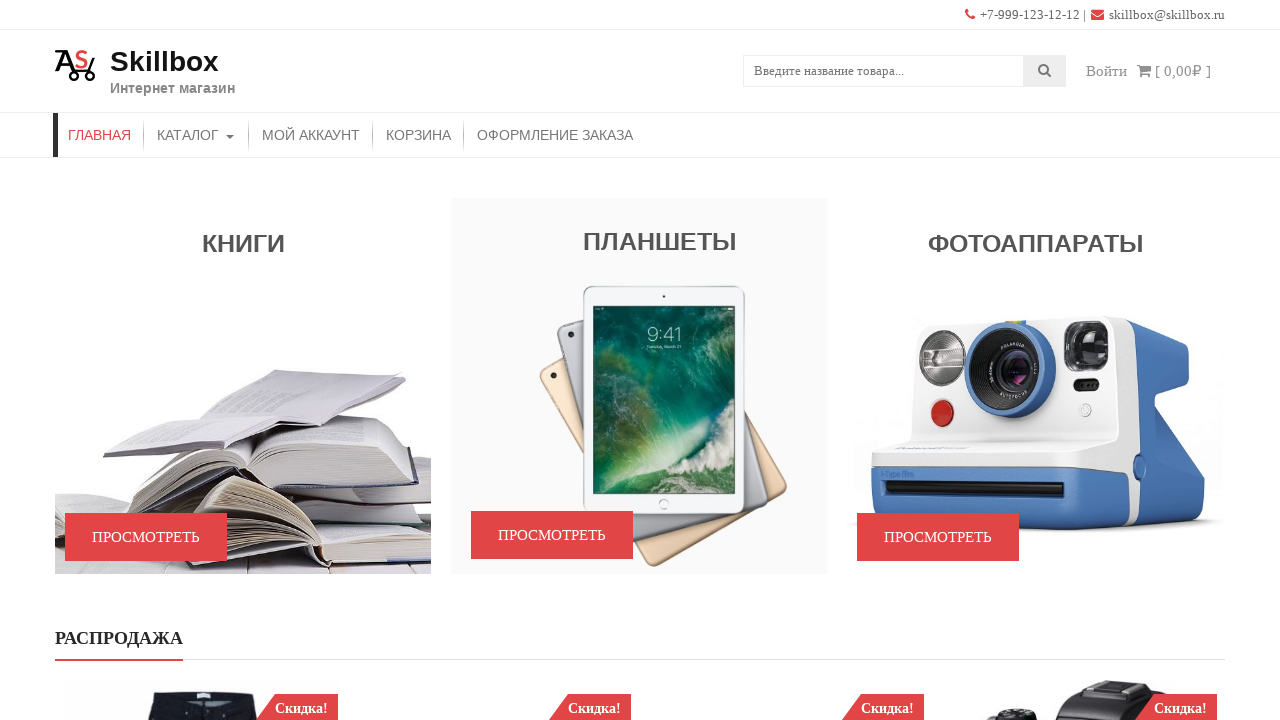

Scrolled to bottom of page using End key
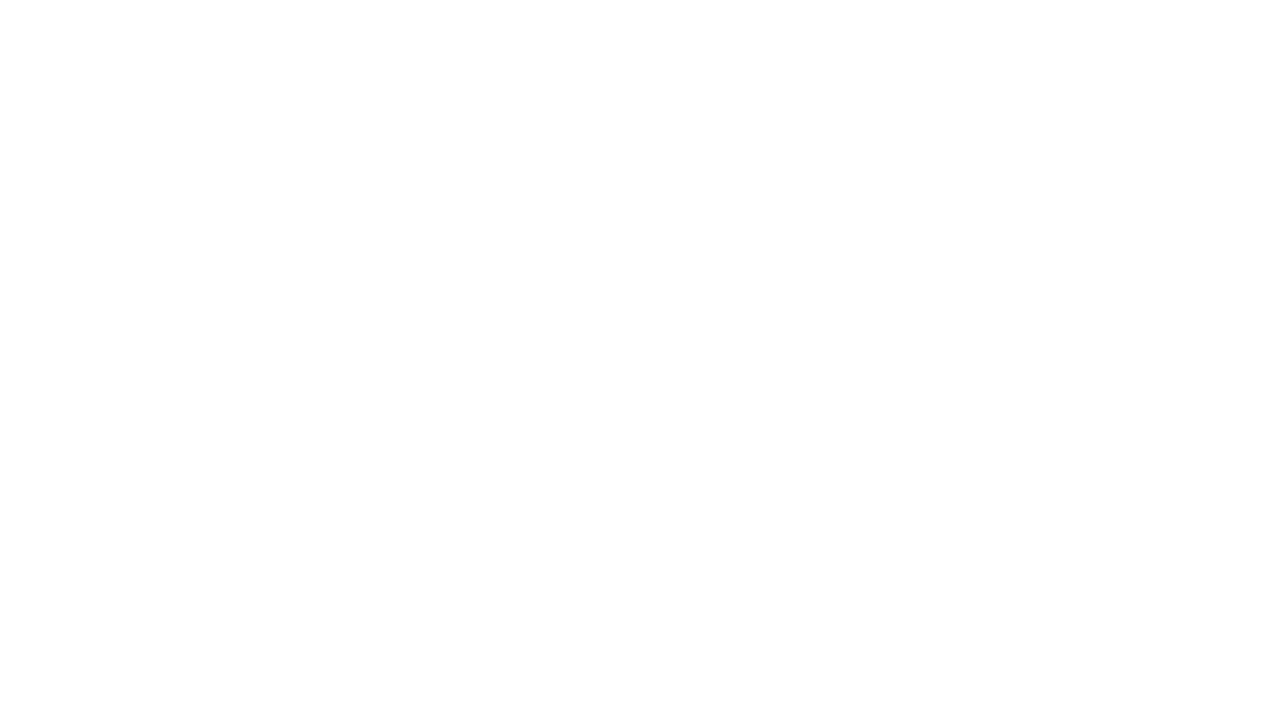

Footer email address element loaded and is visible
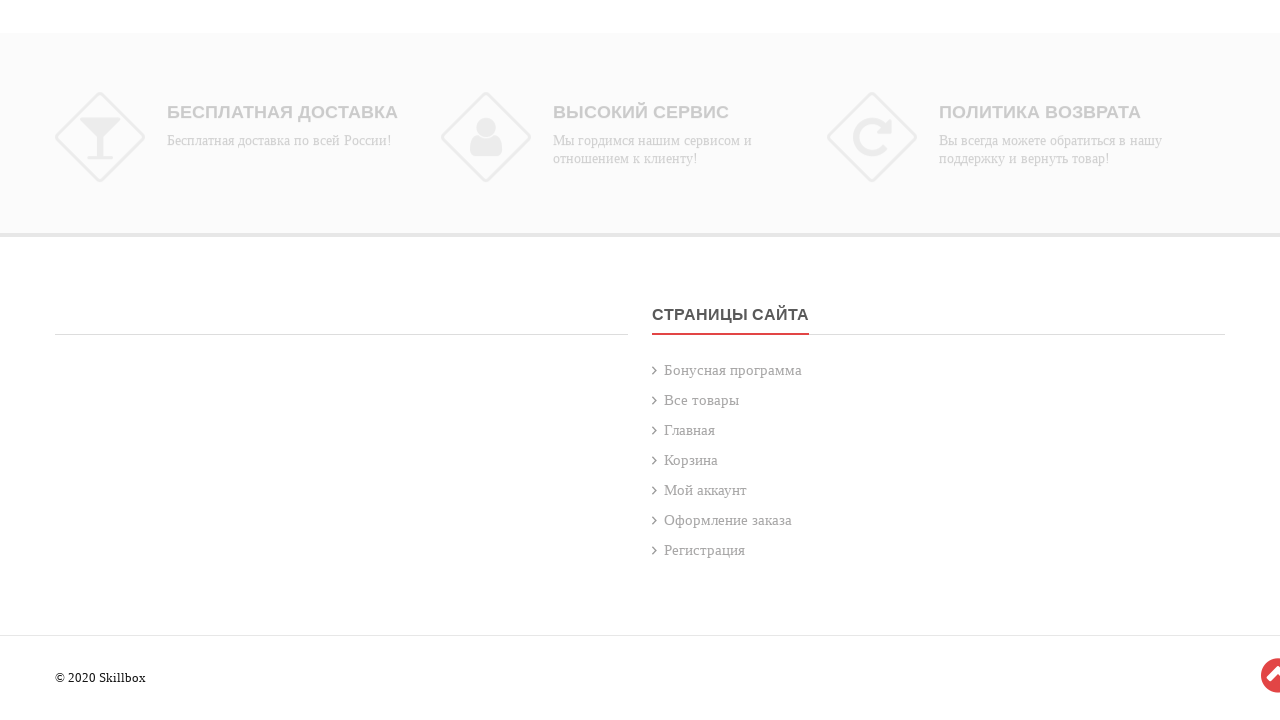

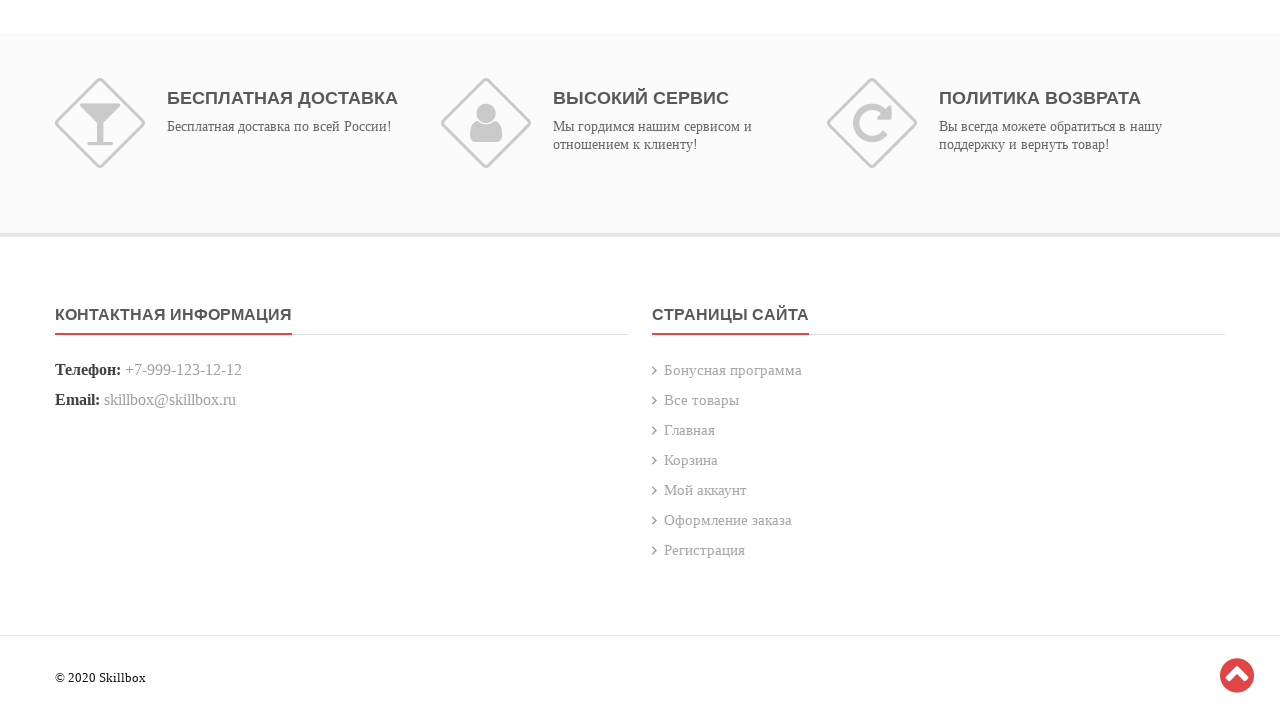